Tests the add/remove elements functionality by clicking "Add Element" button to create a Delete button, verifying it appears, then clicking Delete to remove it and verifying it disappears.

Starting URL: https://practice.cydeo.com/add_remove_elements/

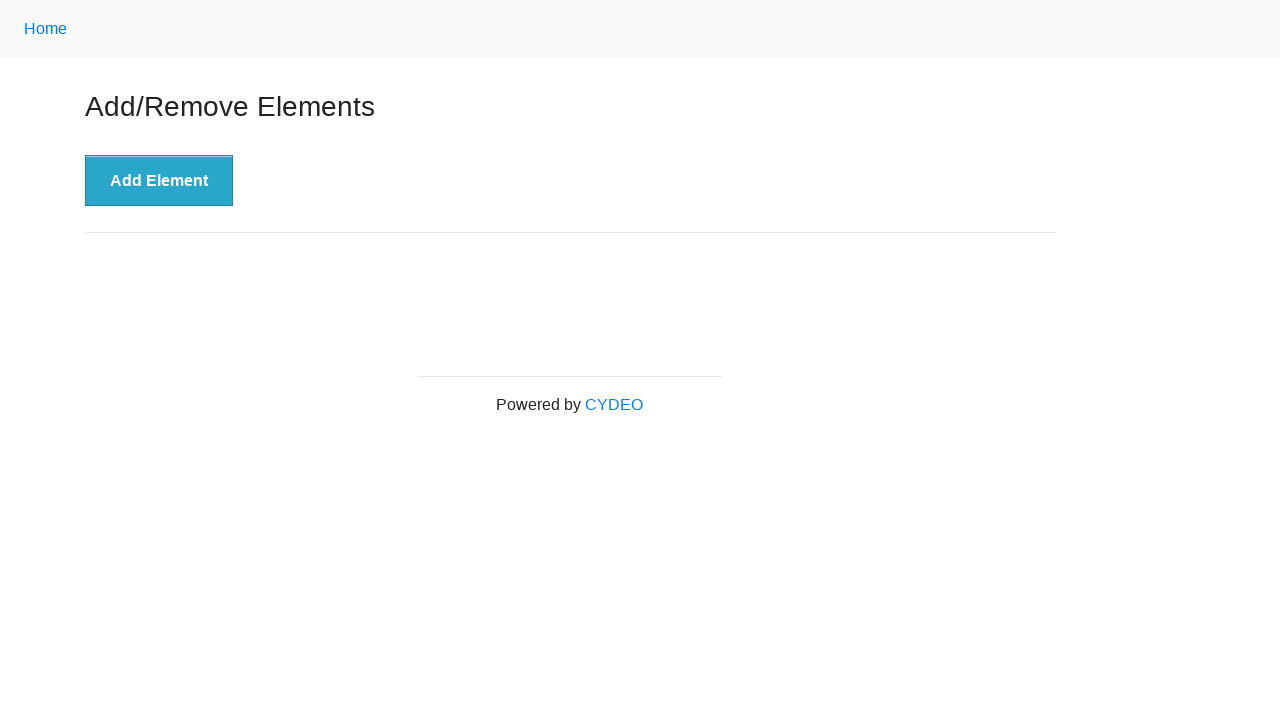

Clicked 'Add Element' button to create a new Delete button at (159, 181) on xpath=//button[.='Add Element']
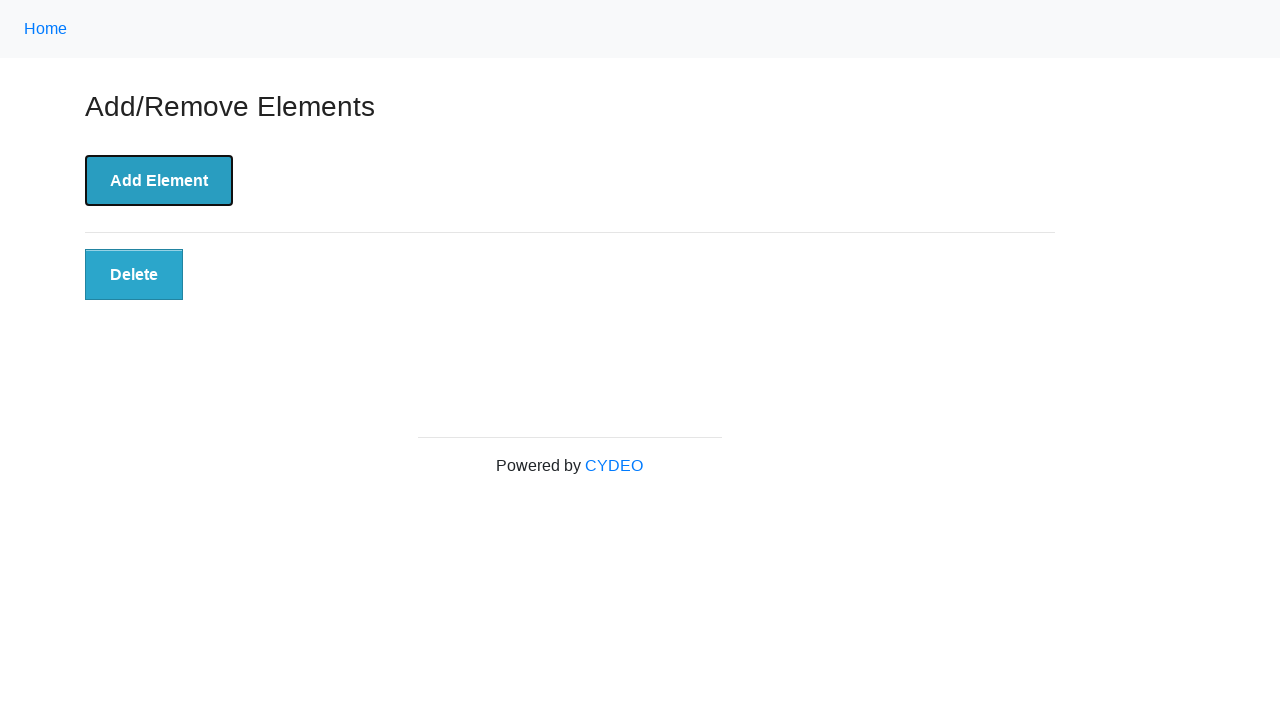

Located the Delete button element
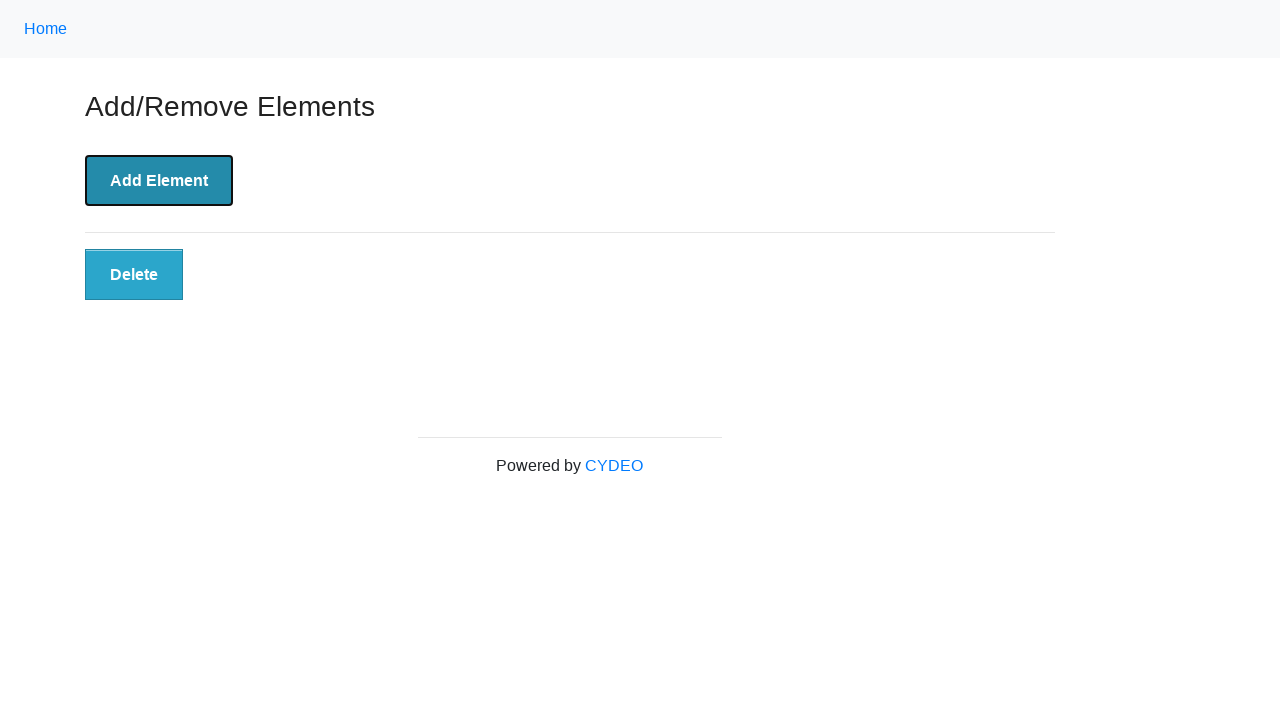

Verified Delete button is now visible on the page
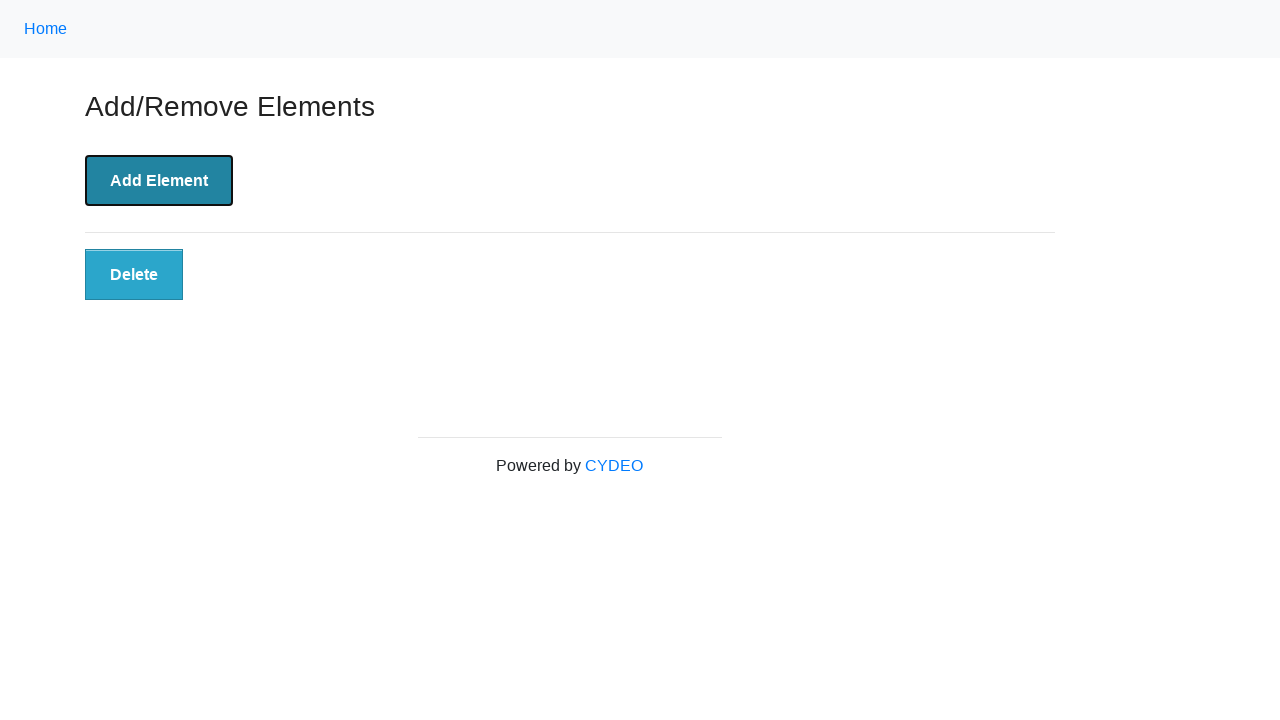

Clicked the Delete button to remove the element at (134, 275) on xpath=//button[@class='added-manually']
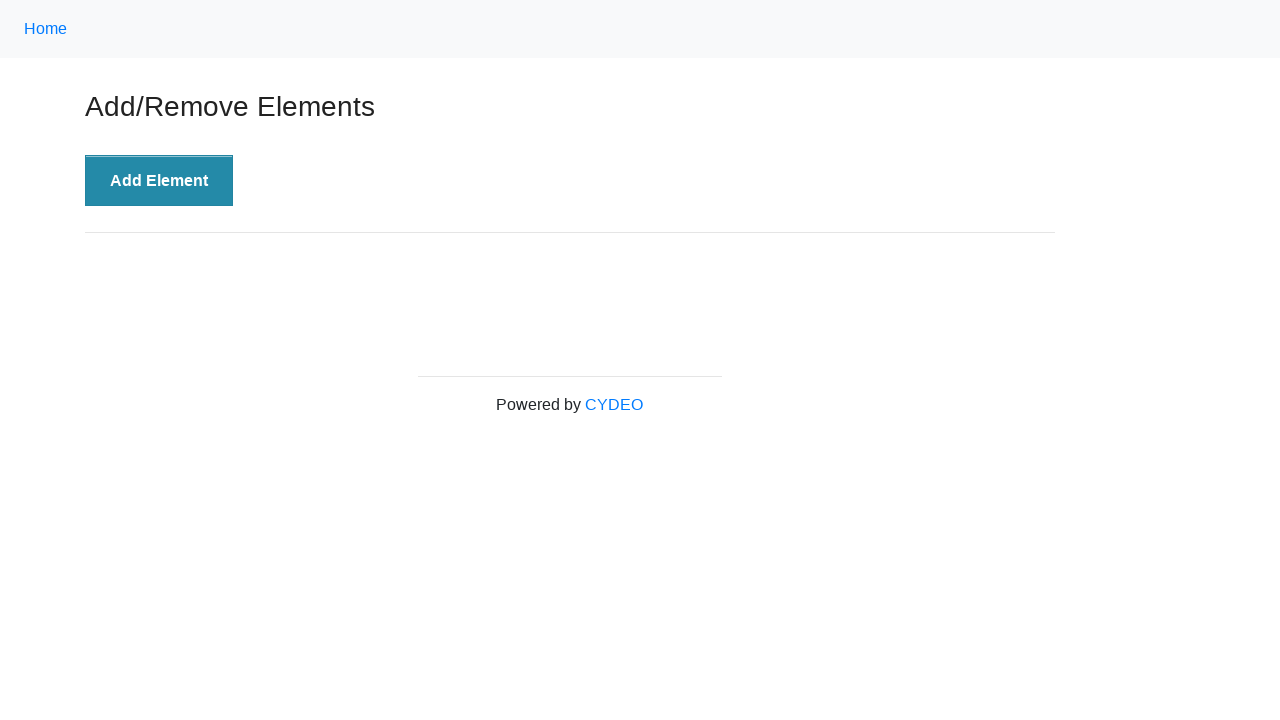

Verified Delete button has been removed and is no longer visible
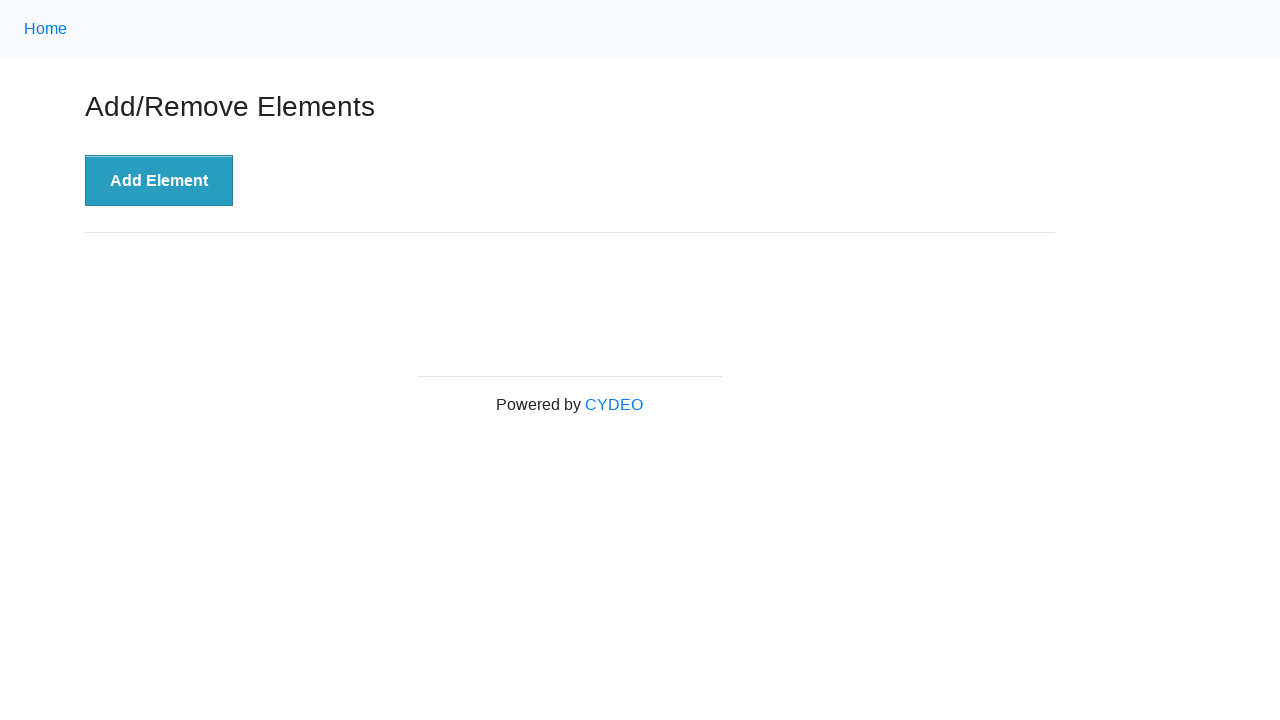

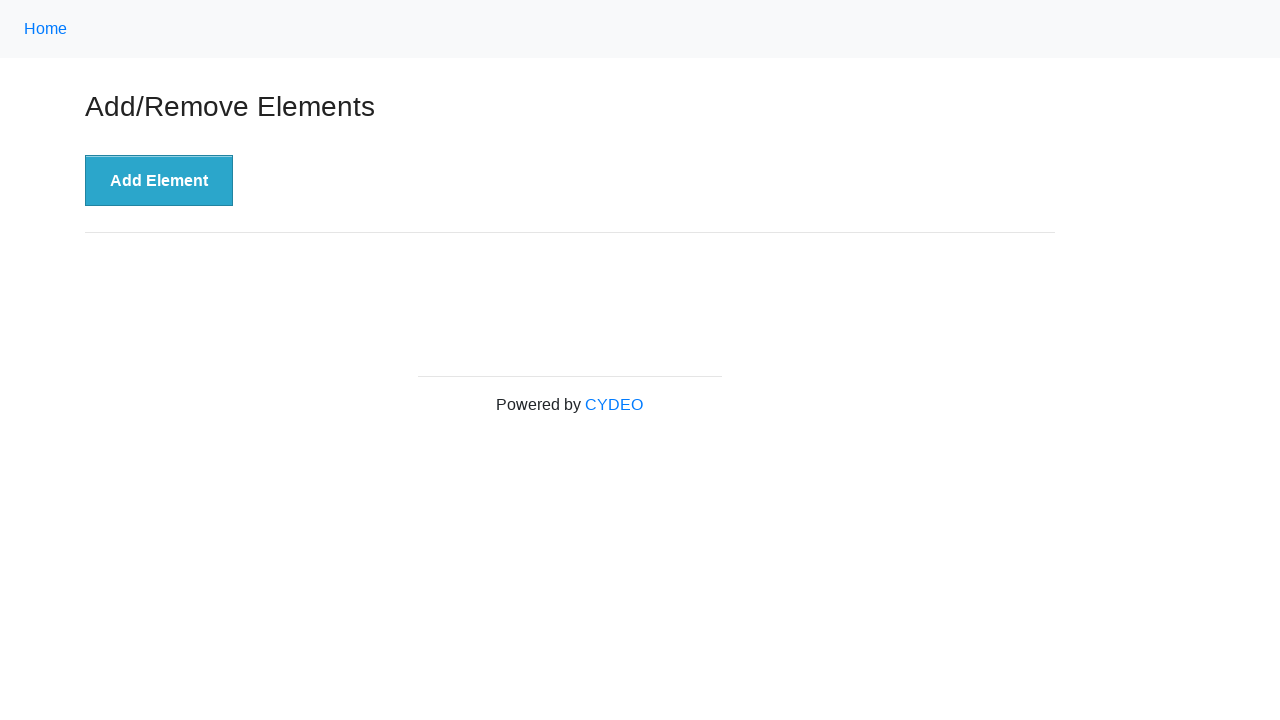